Tests drag and drop functionality by dragging an element to a new position within the jQuery UI draggable demo

Starting URL: https://jqueryui.com/draggable/

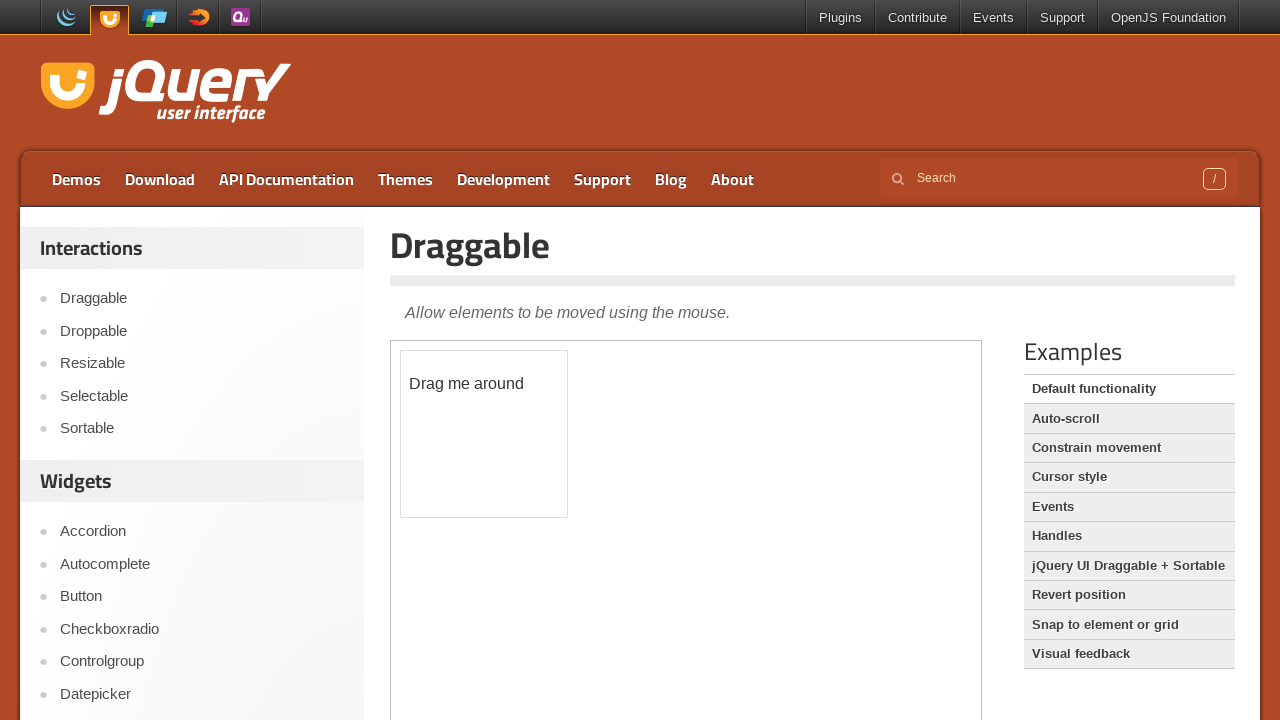

Located iframe containing the draggable demo
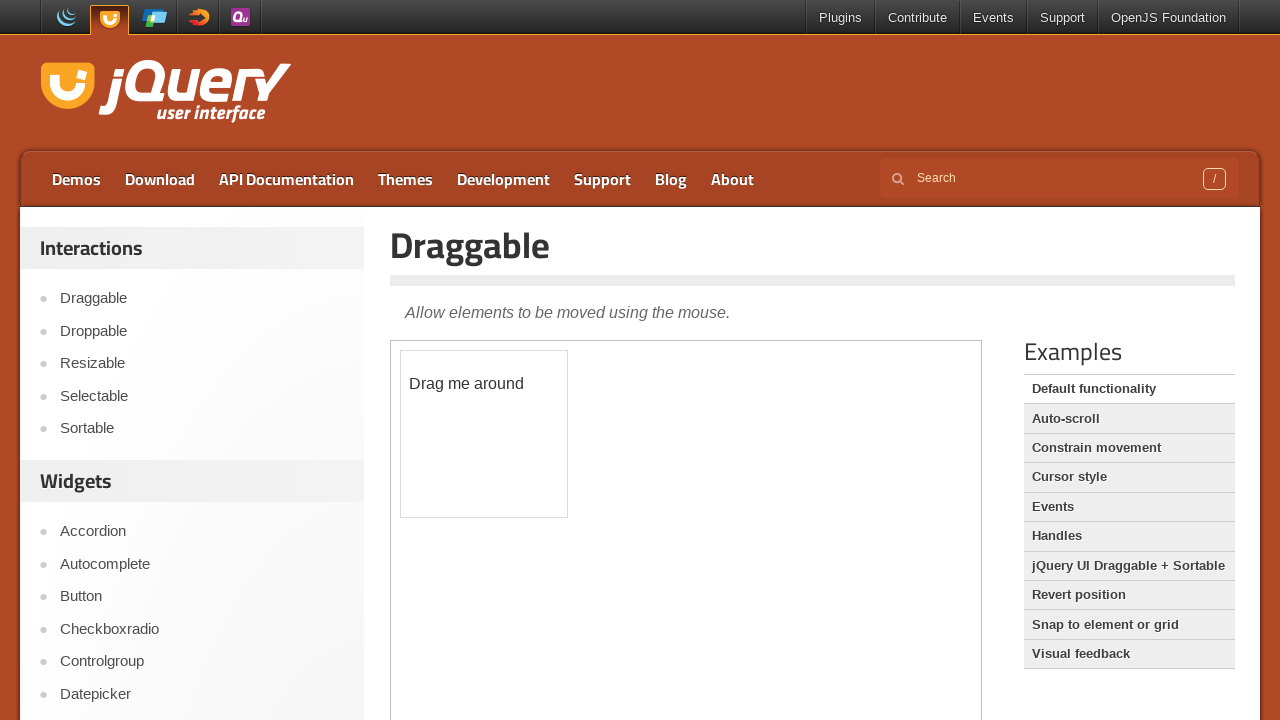

Located draggable element with id 'draggable'
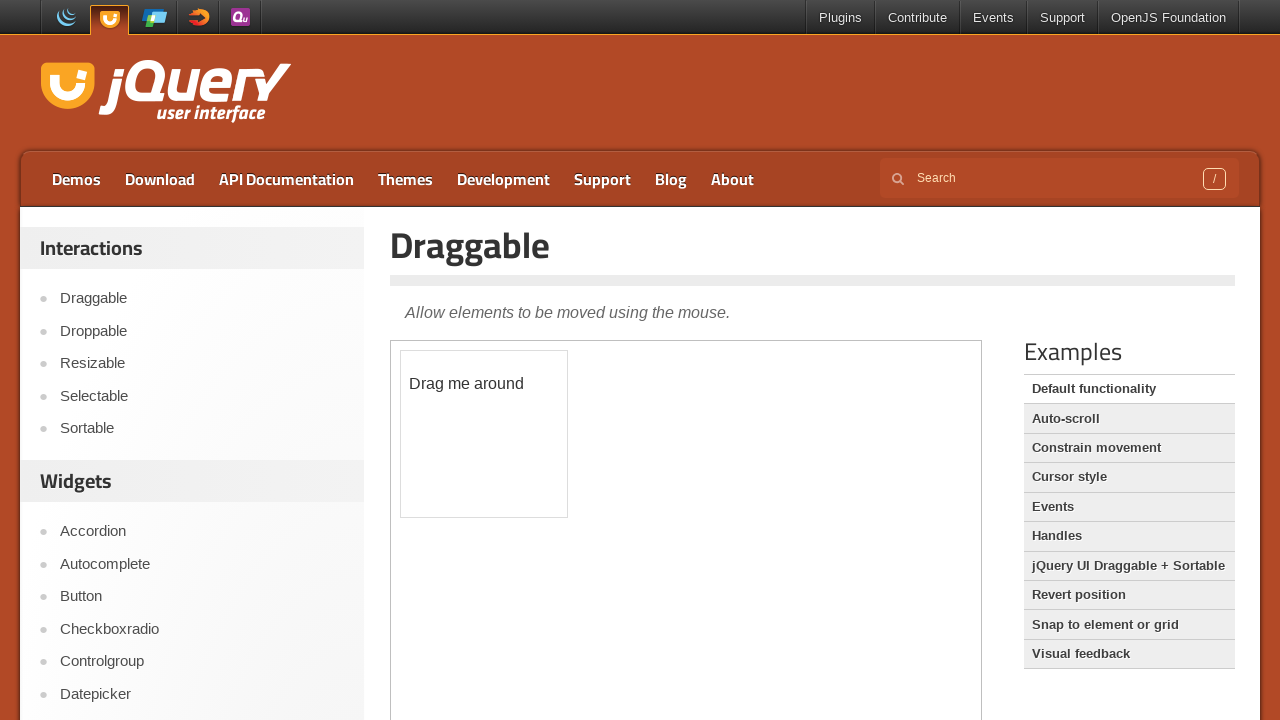

Retrieved initial bounding box position of draggable element
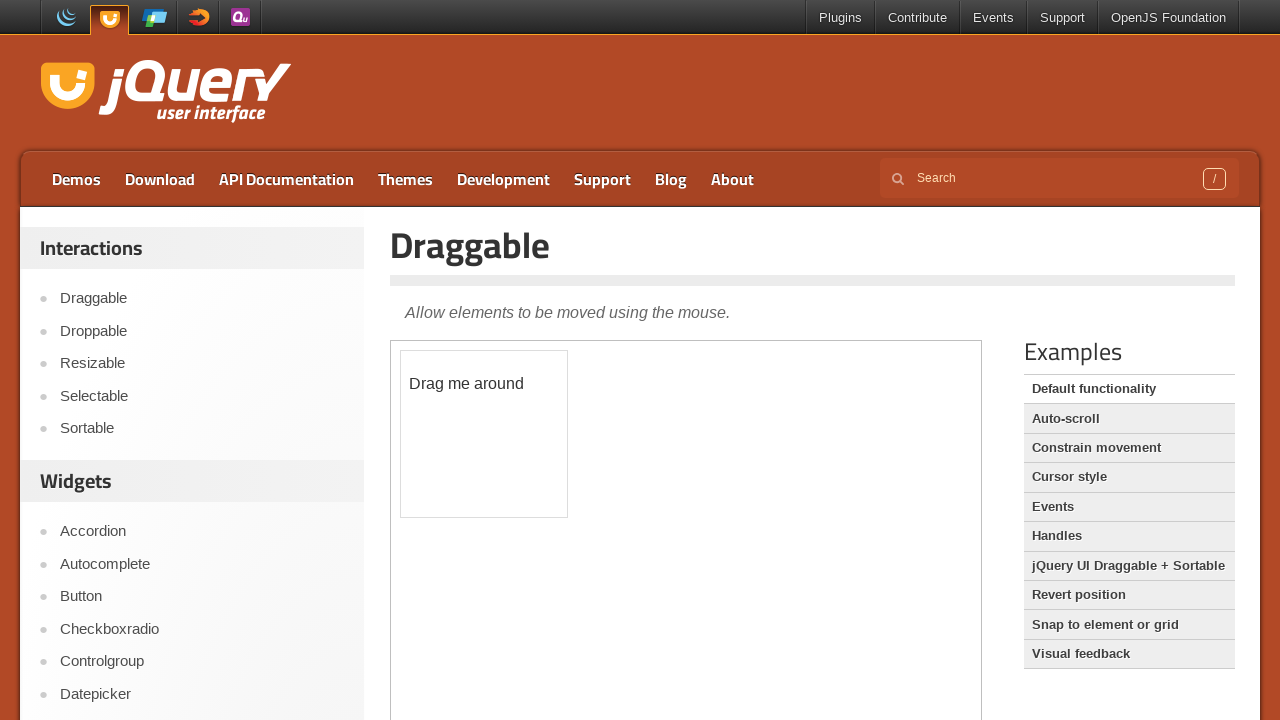

Dragged element 150 pixels right and 150 pixels down at (551, 501)
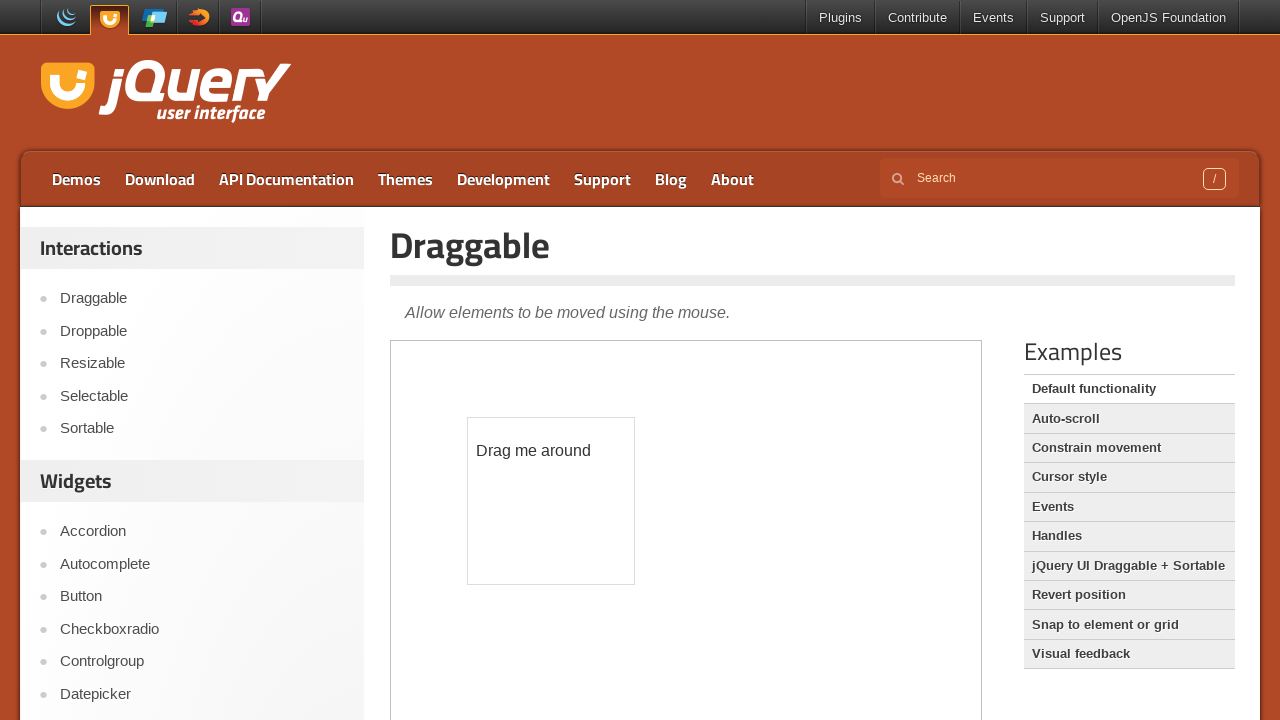

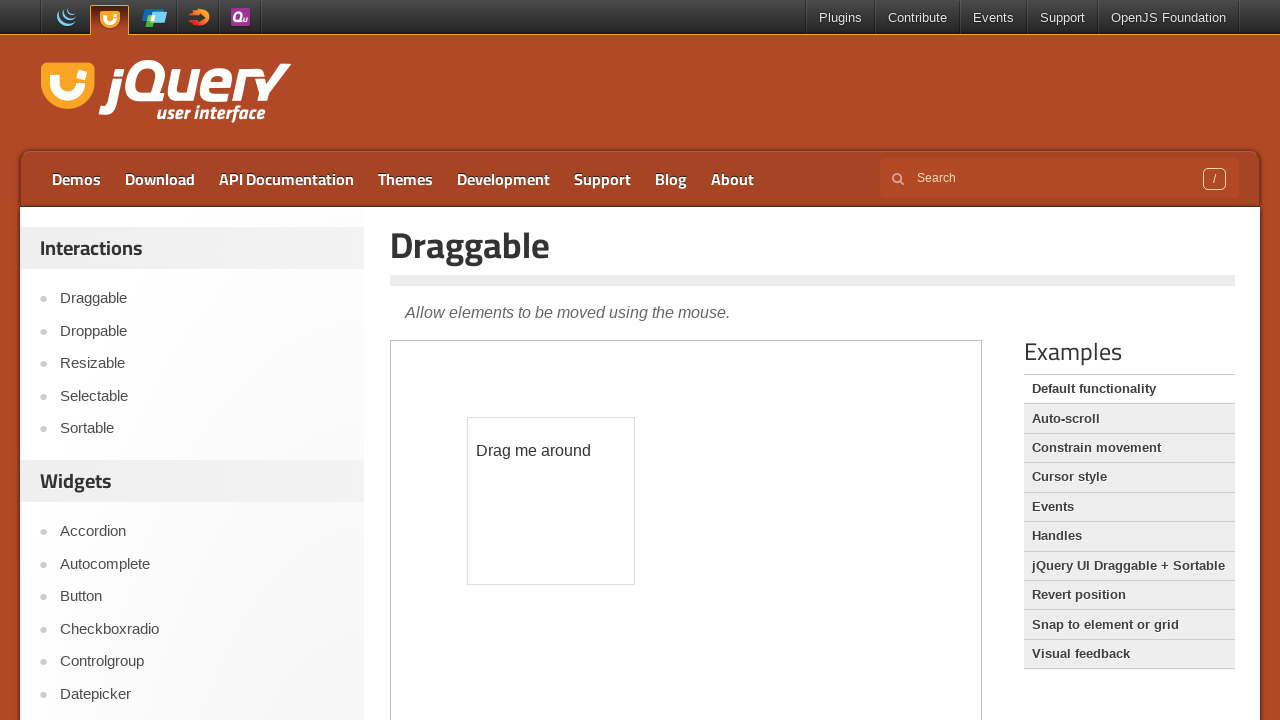